Tests that clicking user1's profile link navigates to URL containing "users/1"

Starting URL: https://the-internet.herokuapp.com/

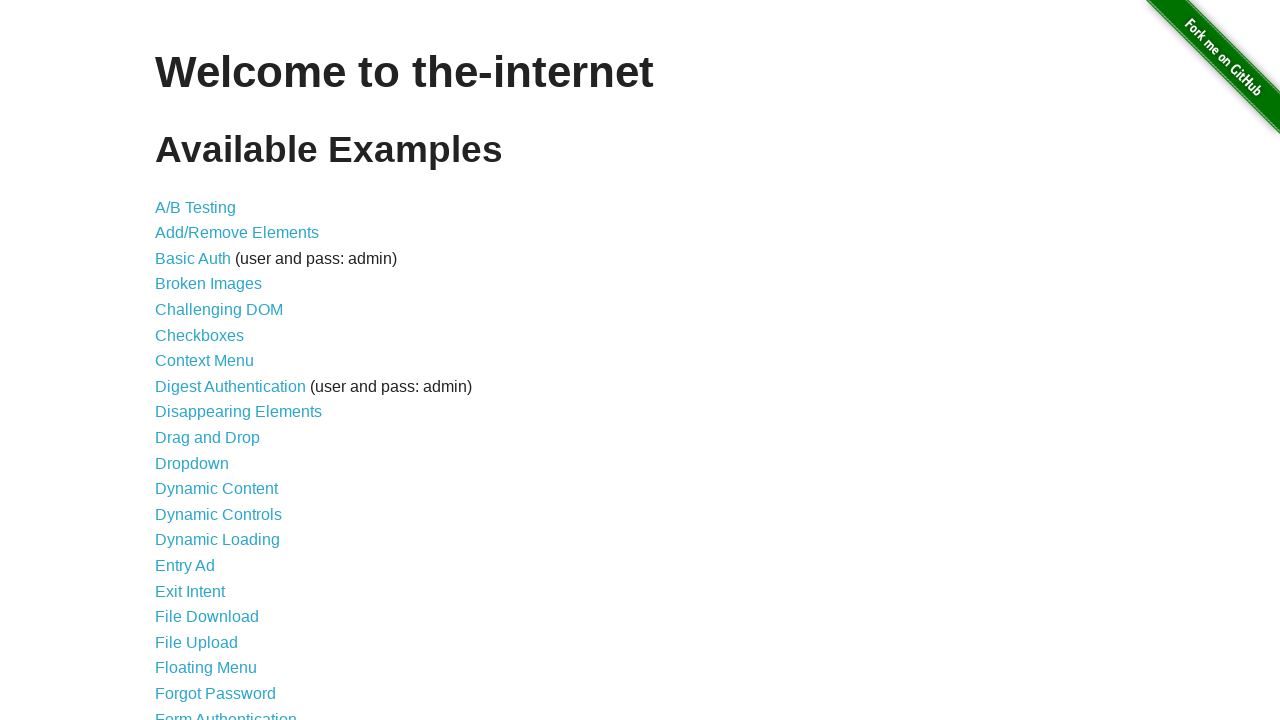

Clicked on Hovers link from main page at (180, 360) on a[href='/hovers']
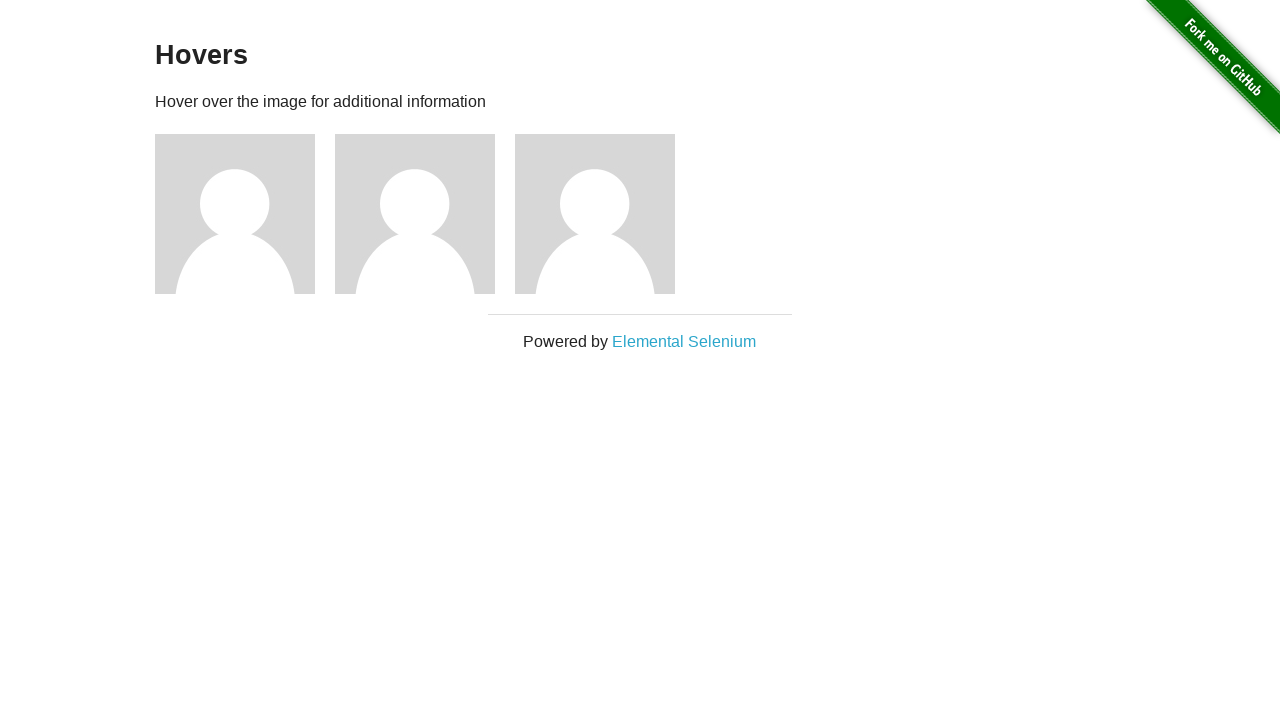

Hovers page loaded with figure elements visible
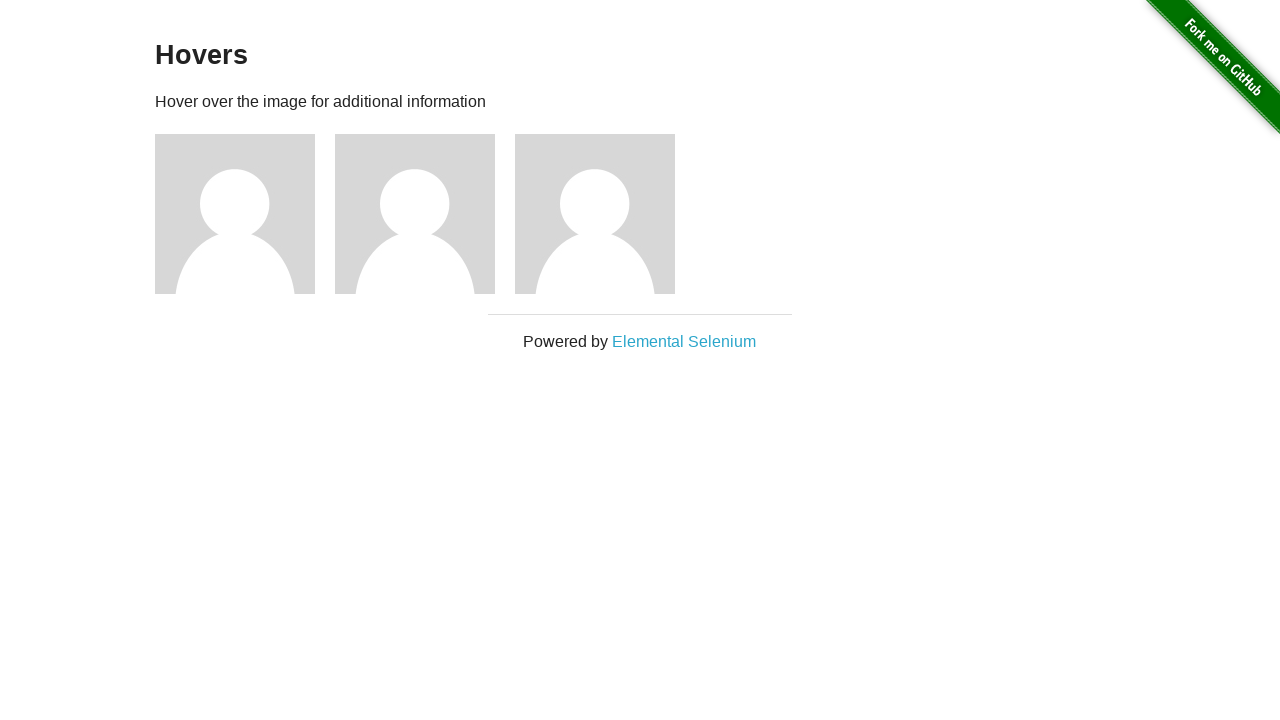

Hovered over the first user image at (245, 214) on .figure:nth-child(3)
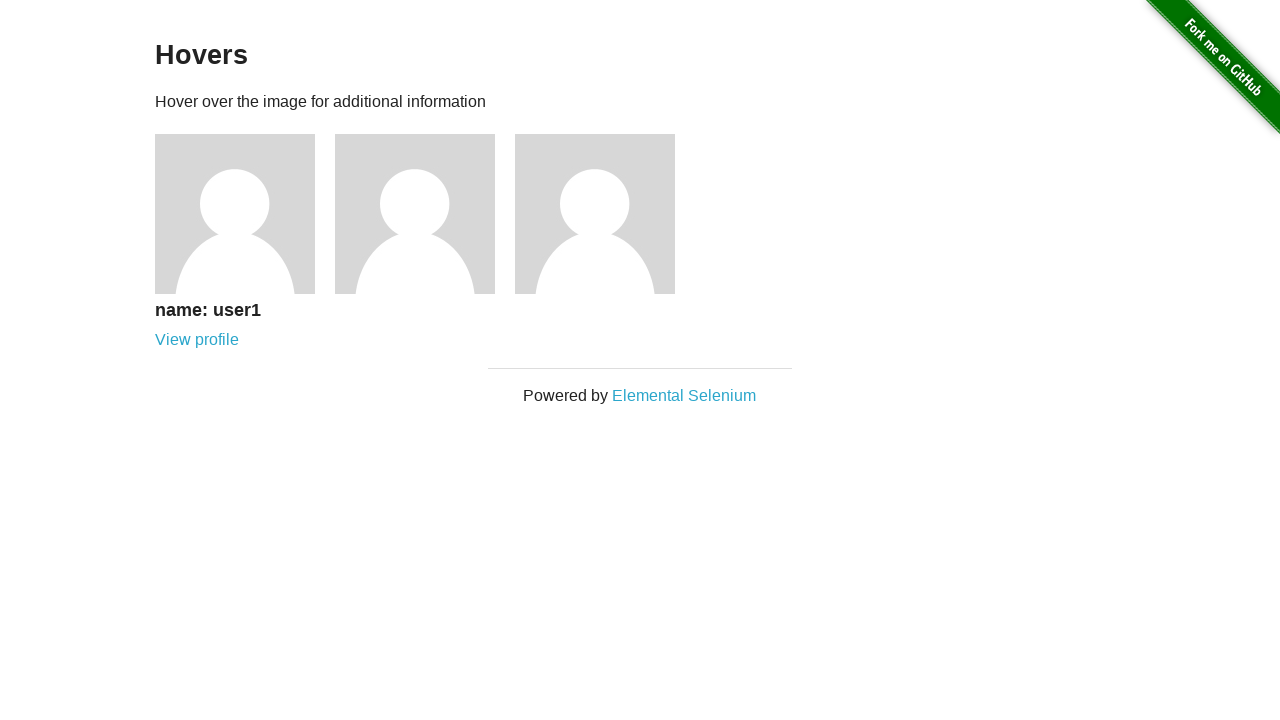

Clicked on View profile link for user1 at (197, 340) on .figure:nth-child(3) a[href='/users/1']
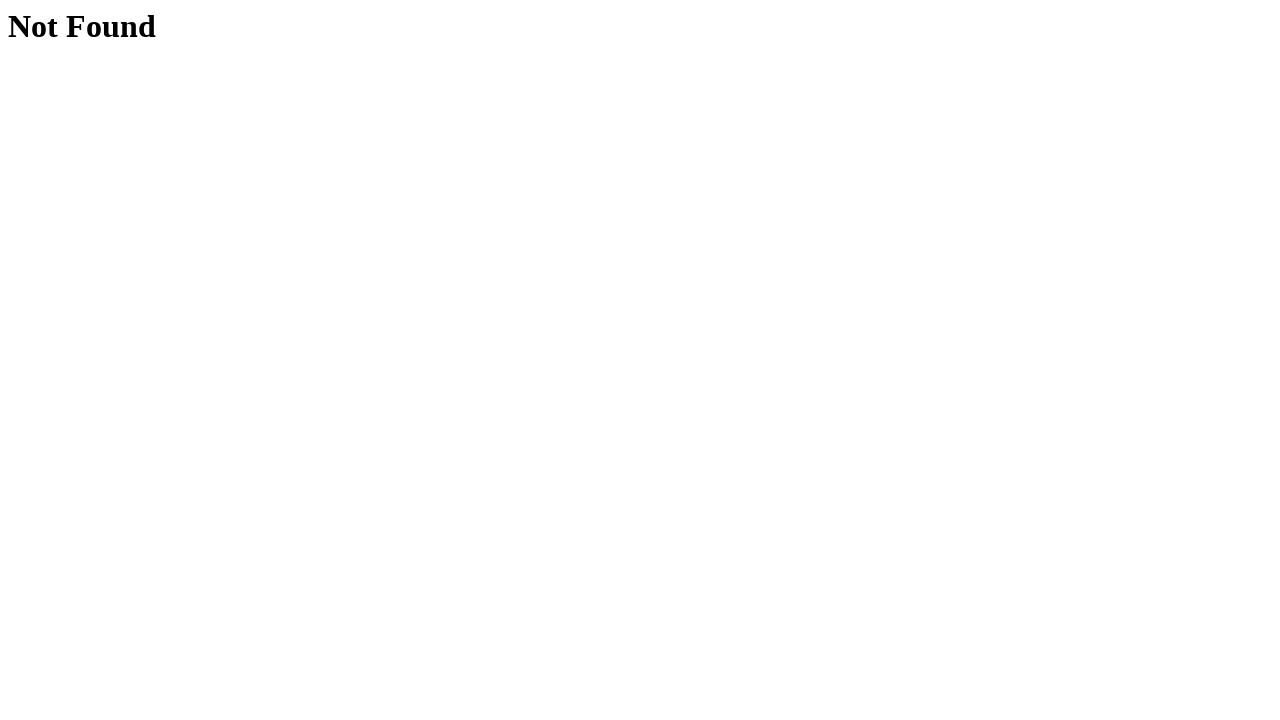

Navigation completed to URL containing 'users/1'
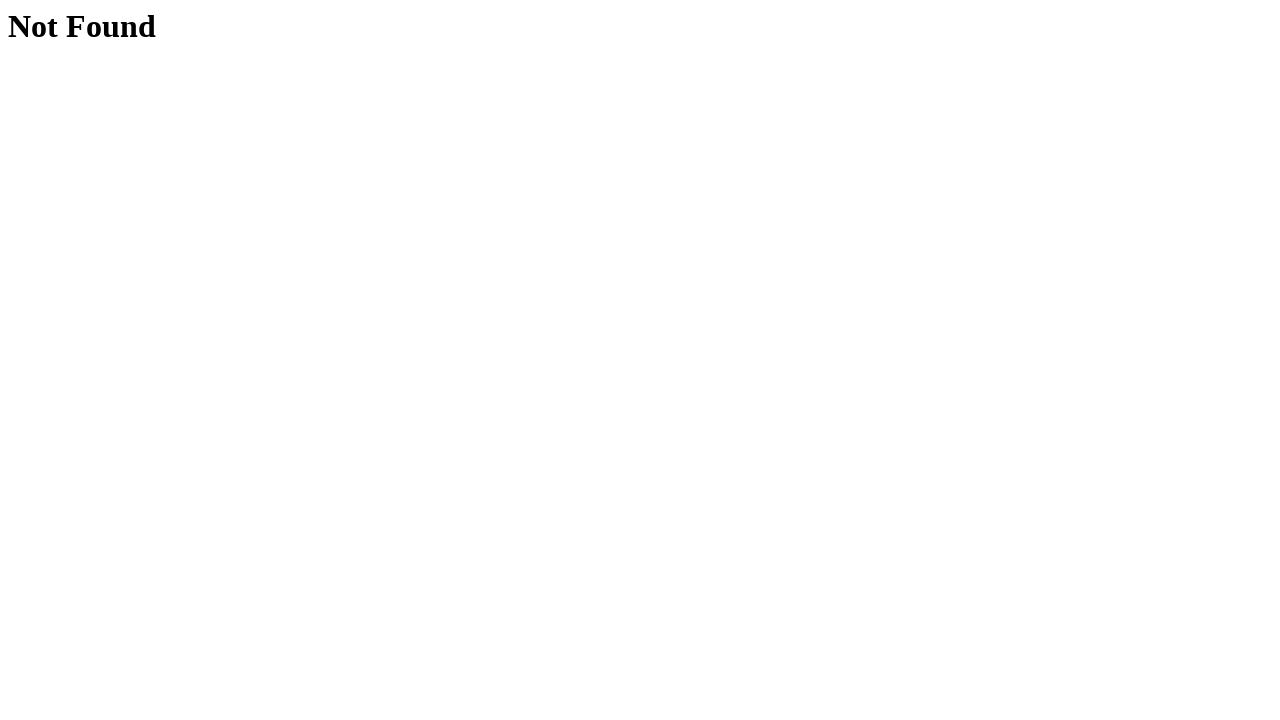

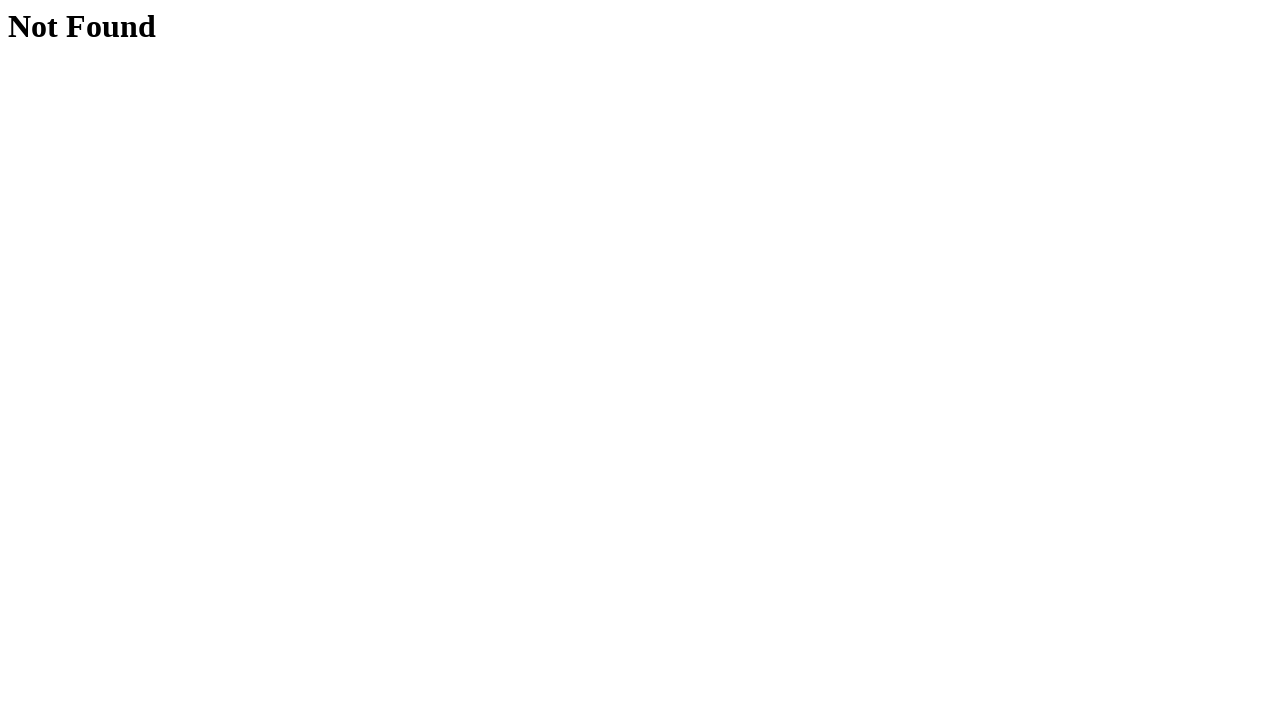